Tests that entering only 4 digits in ZIP code field displays an error message about requiring 5 digits

Starting URL: https://www.sharelane.com/cgi-bin/register.py

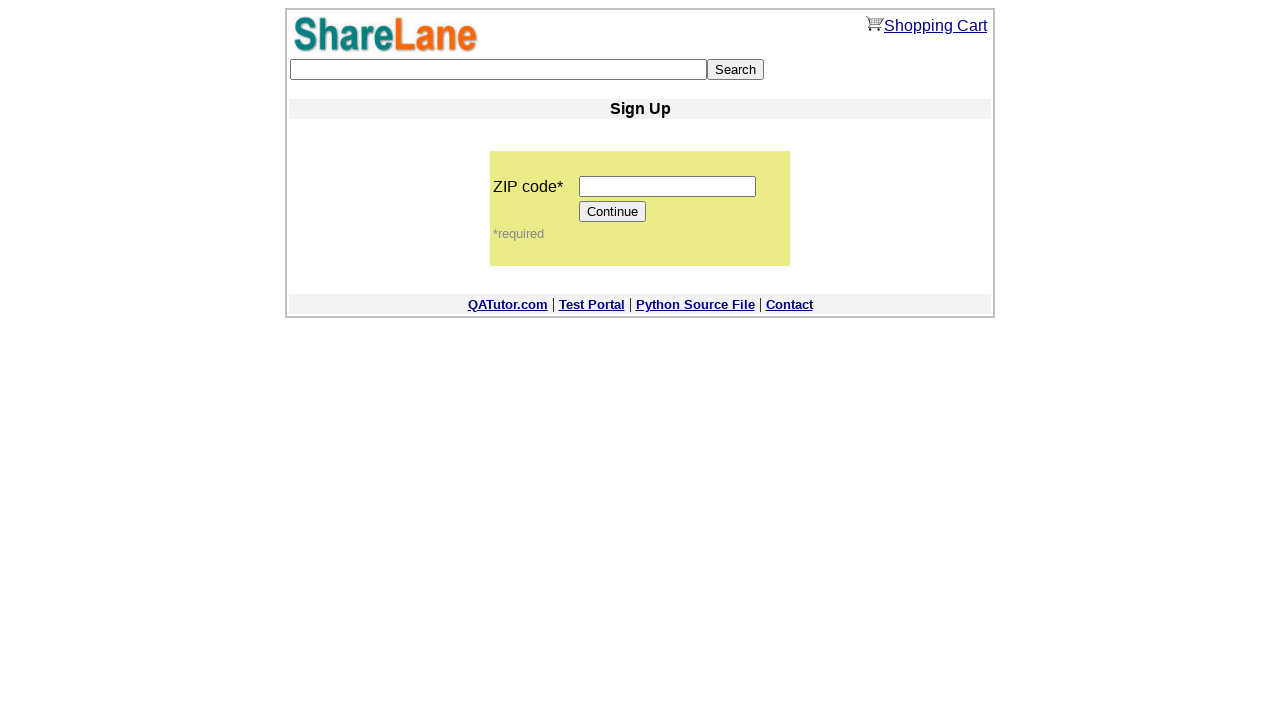

Filled ZIP code field with 4 digits '1234' on //input[@name='zip_code']
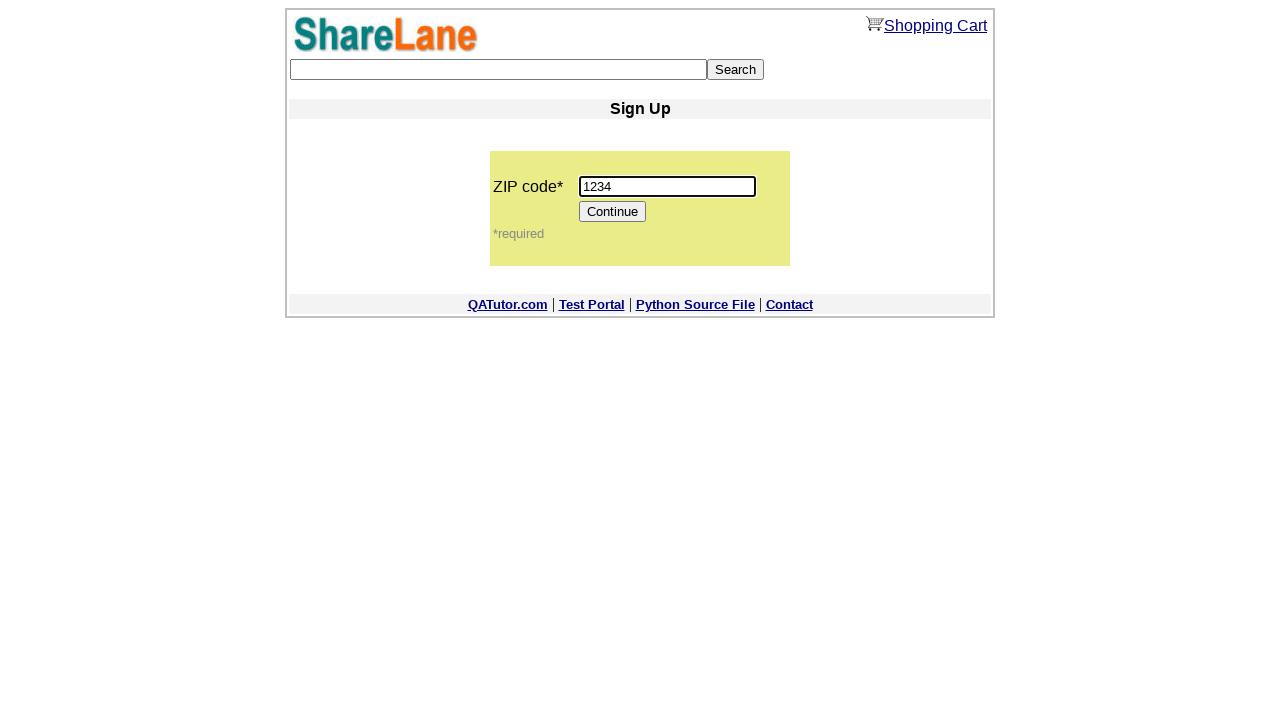

Clicked Continue button to submit form with 4-digit ZIP code at (613, 212) on xpath=//input[@value='Continue']
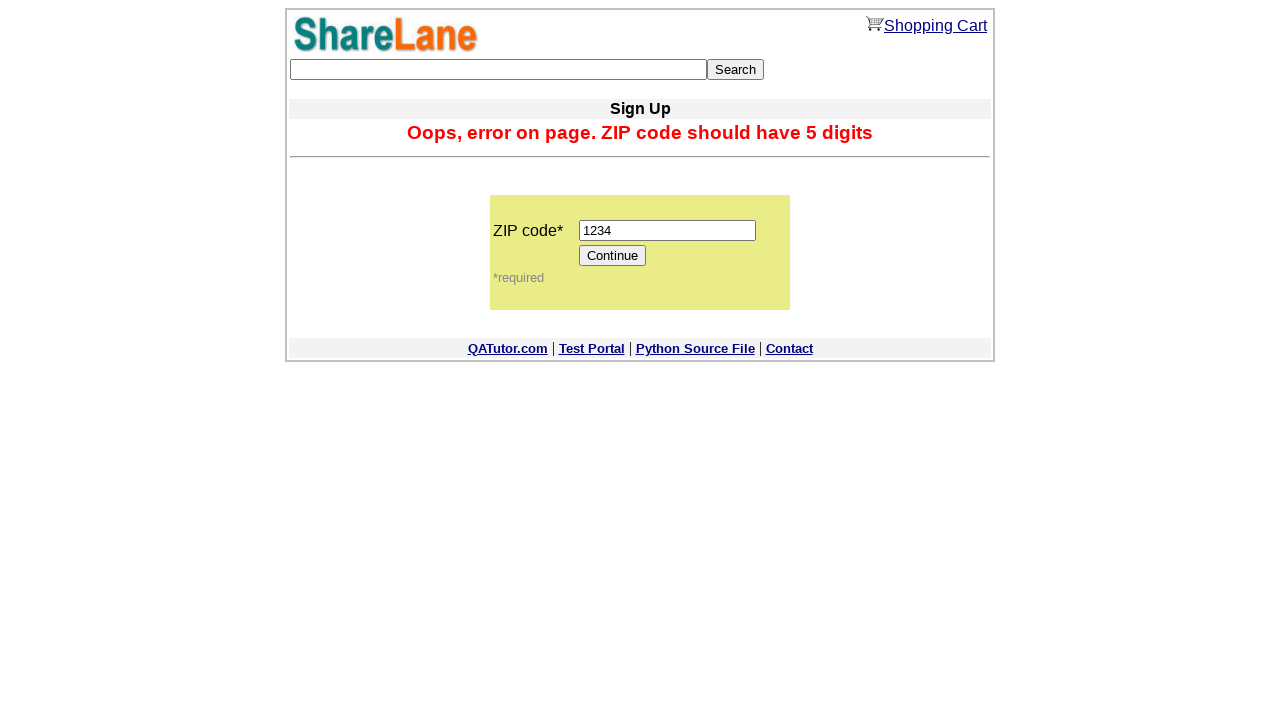

Error message about ZIP code requiring 5 digits is now displayed
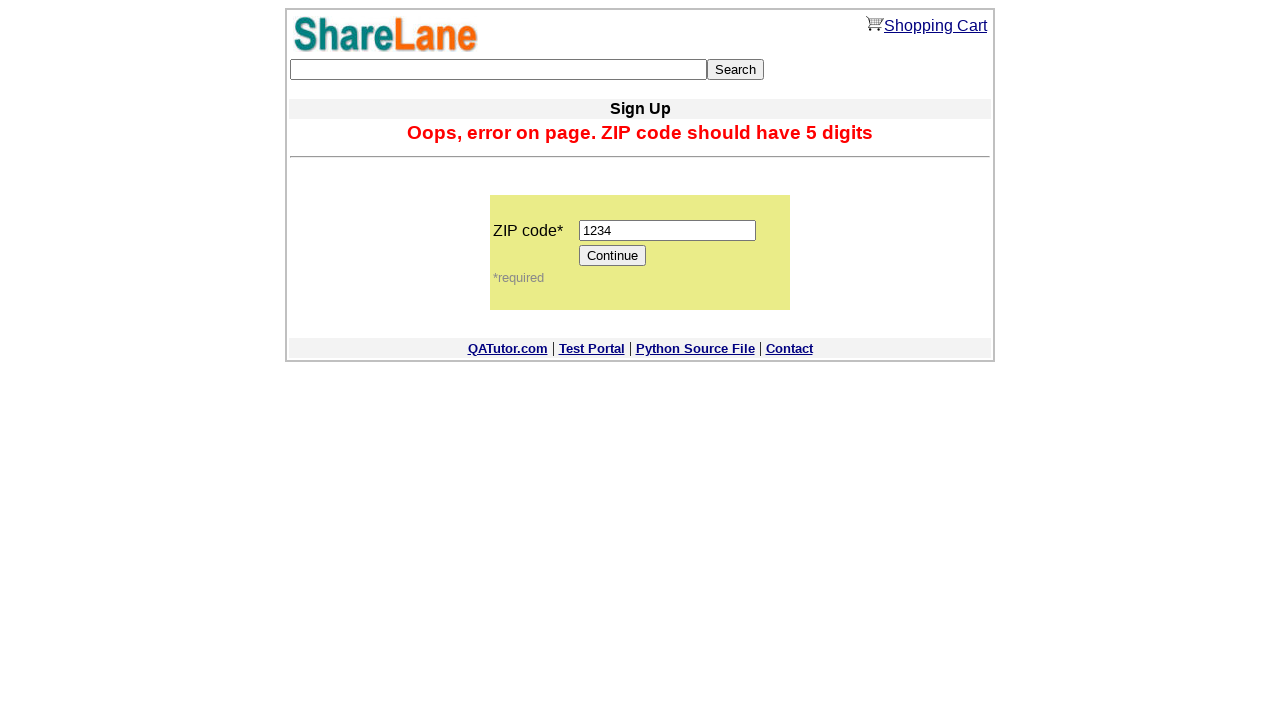

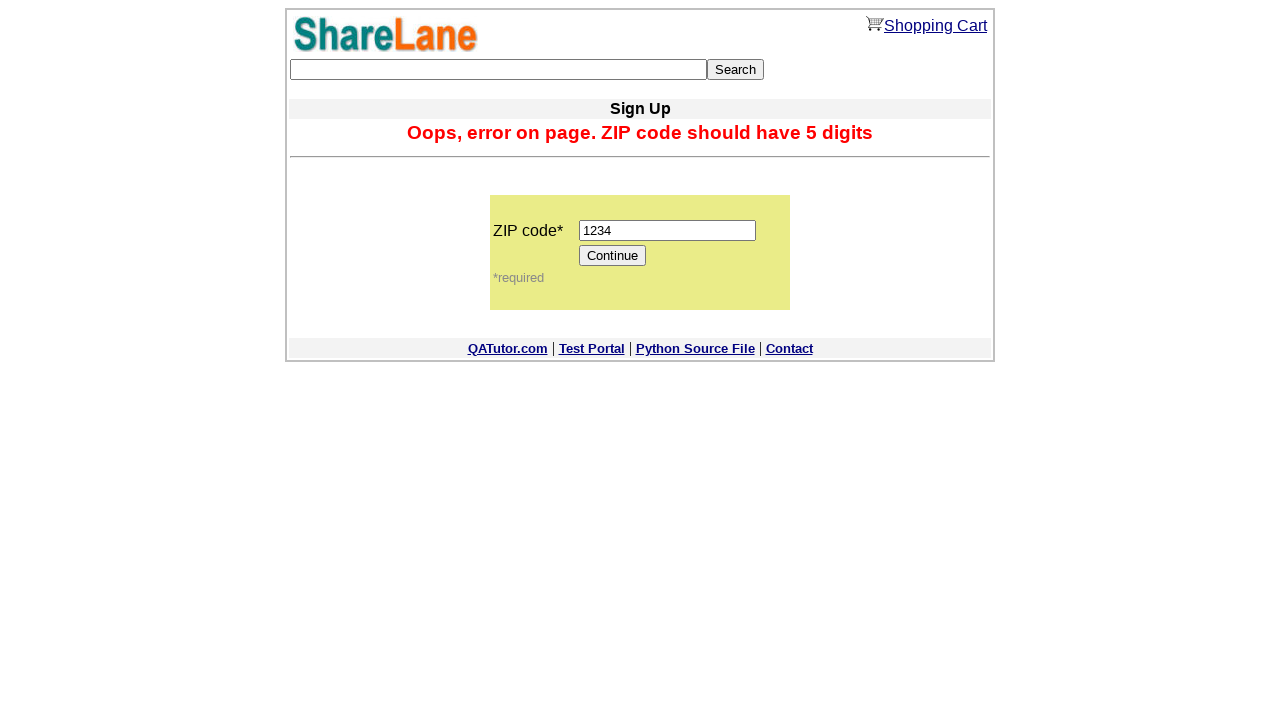